Tests dynamic loading functionality where a hidden element becomes visible after clicking the Start button. Clicks Start, waits for the hidden finish text to appear.

Starting URL: http://the-internet.herokuapp.com/dynamic_loading/1

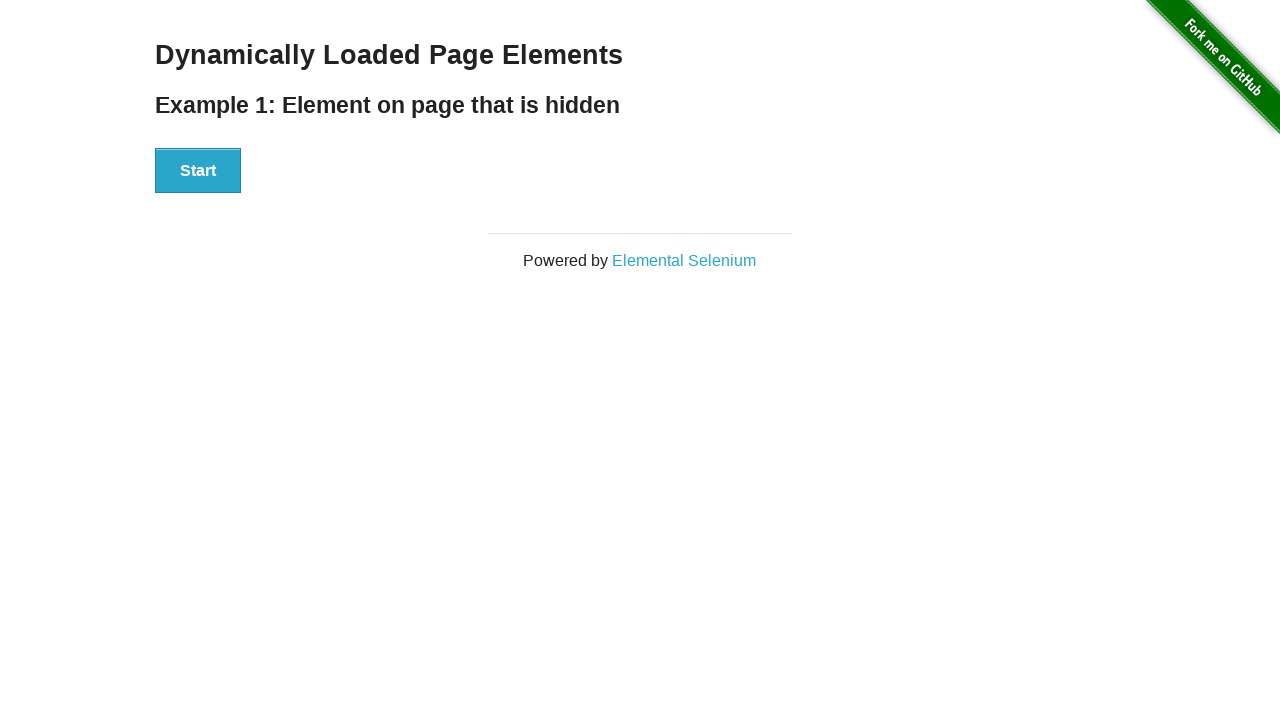

Clicked Start button to initiate dynamic loading at (198, 171) on #start button
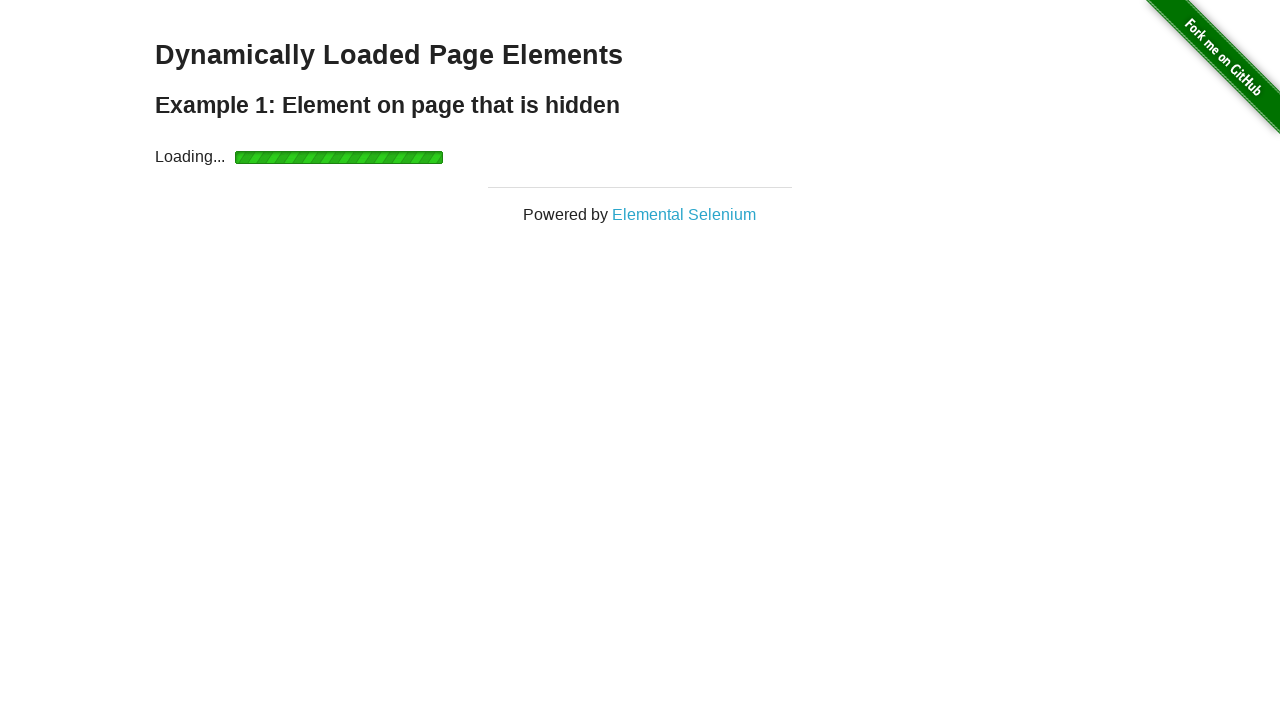

Hidden finish text element became visible after loading completed
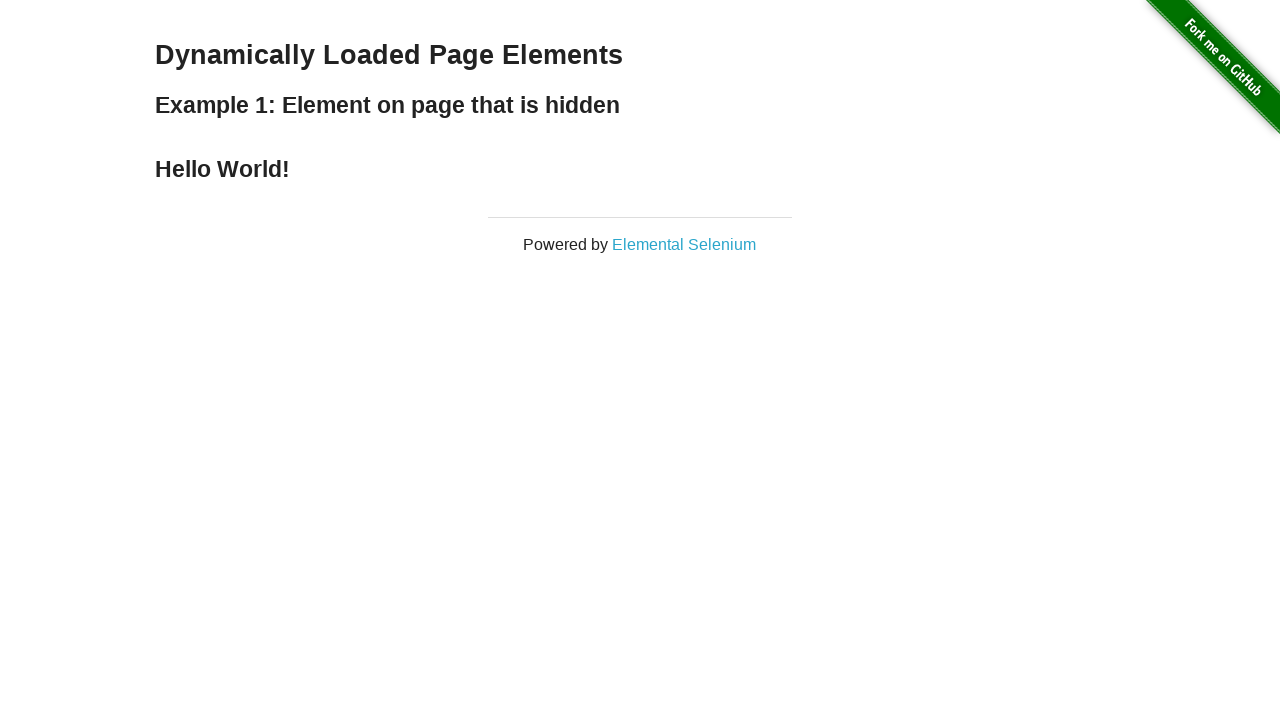

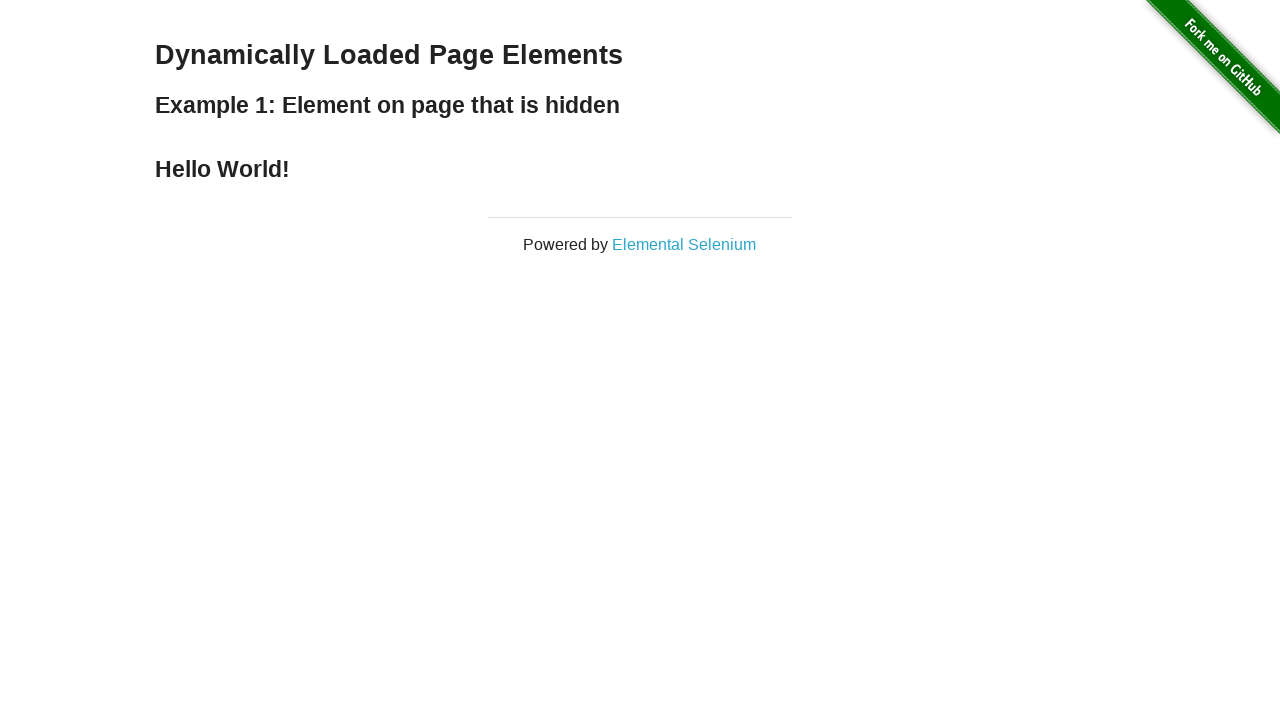